Tests triangle identification by entering three side lengths (two equal values) to create an isosceles triangle and submitting the form

Starting URL: https://testpages.herokuapp.com/styled/apps/triangle/triangle001.html

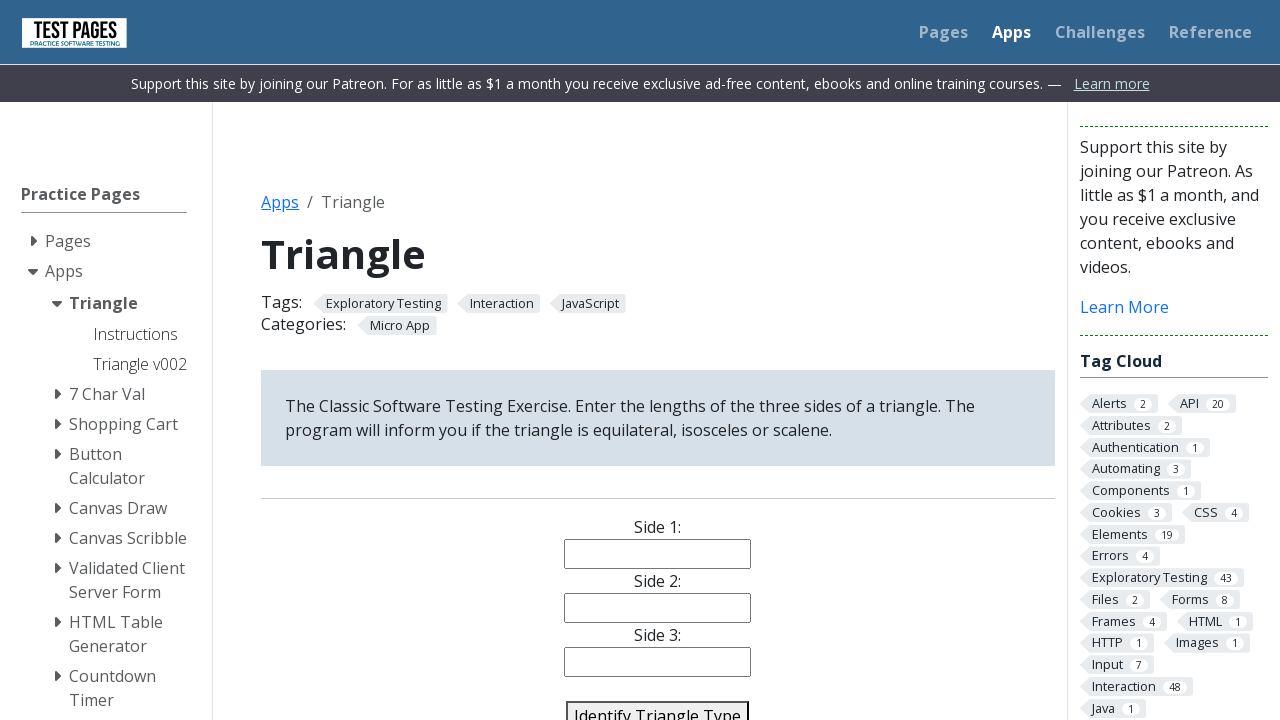

Filled side1 input with value '5' on input[name='side1']
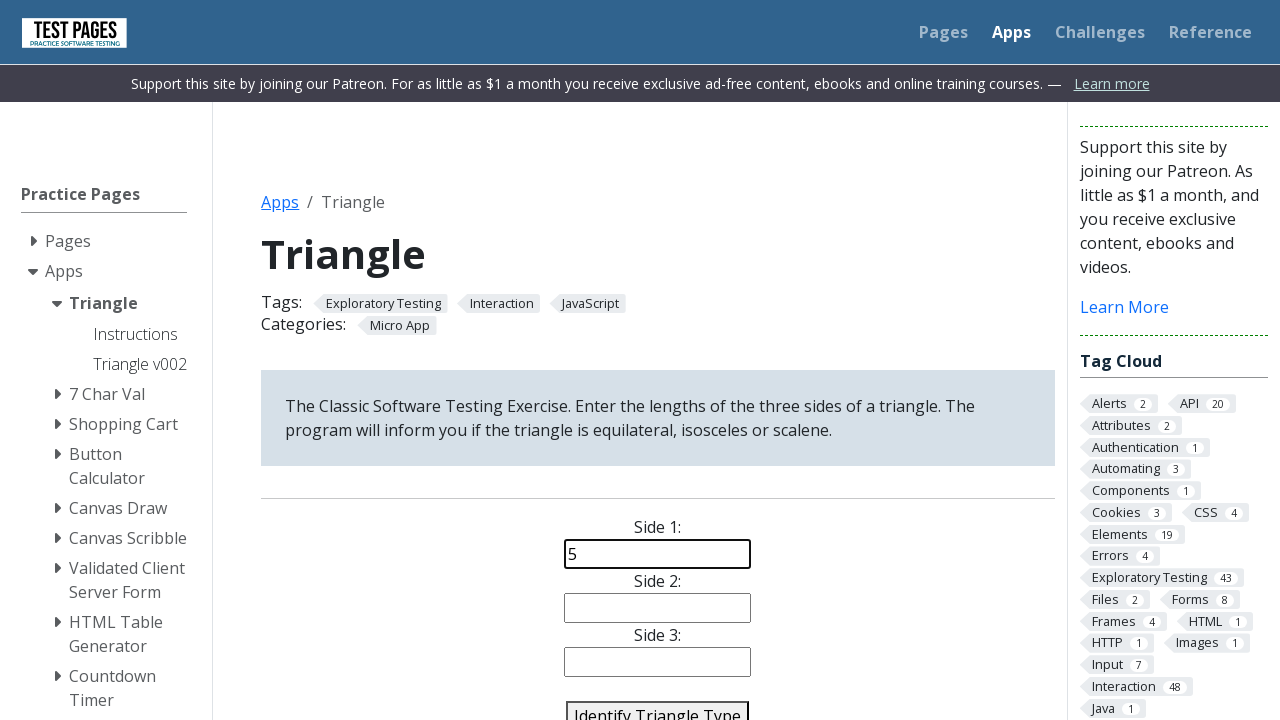

Filled side2 input with value '8' on input[name='side2']
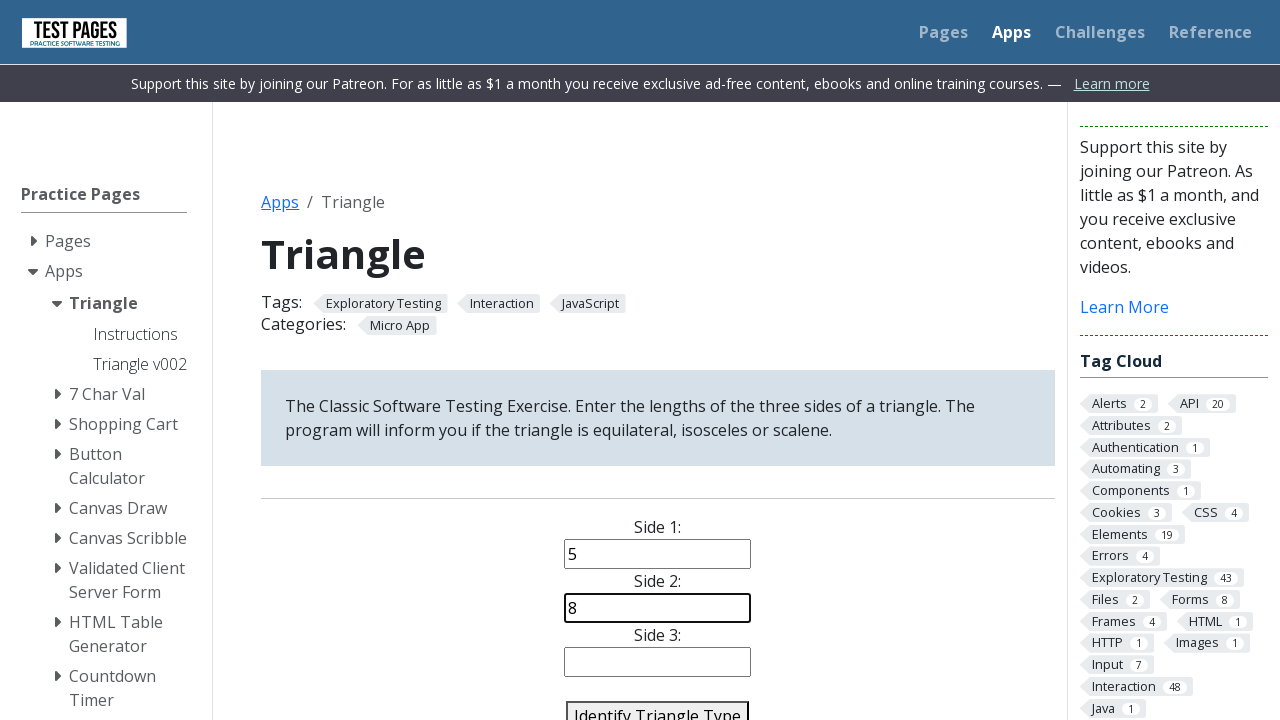

Filled side3 input with value '5' on input[name='side3']
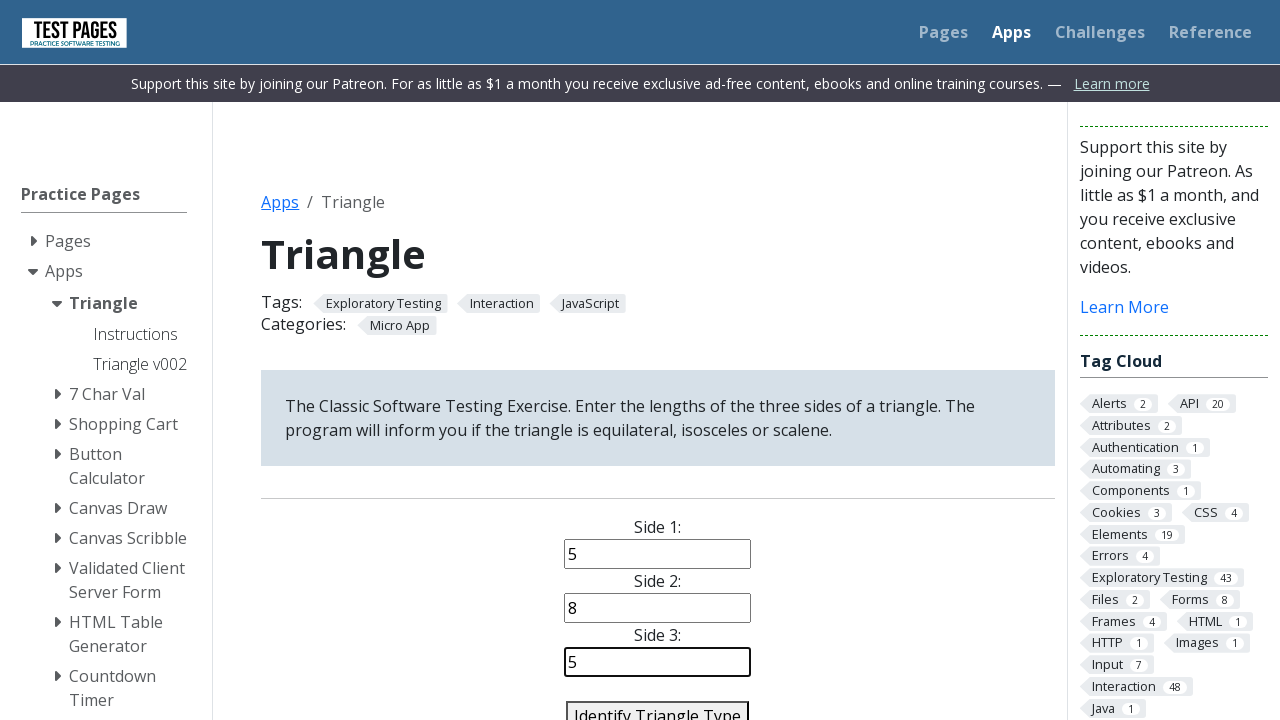

Clicked identify triangle button to submit form at (658, 705) on #identify-triangle-action
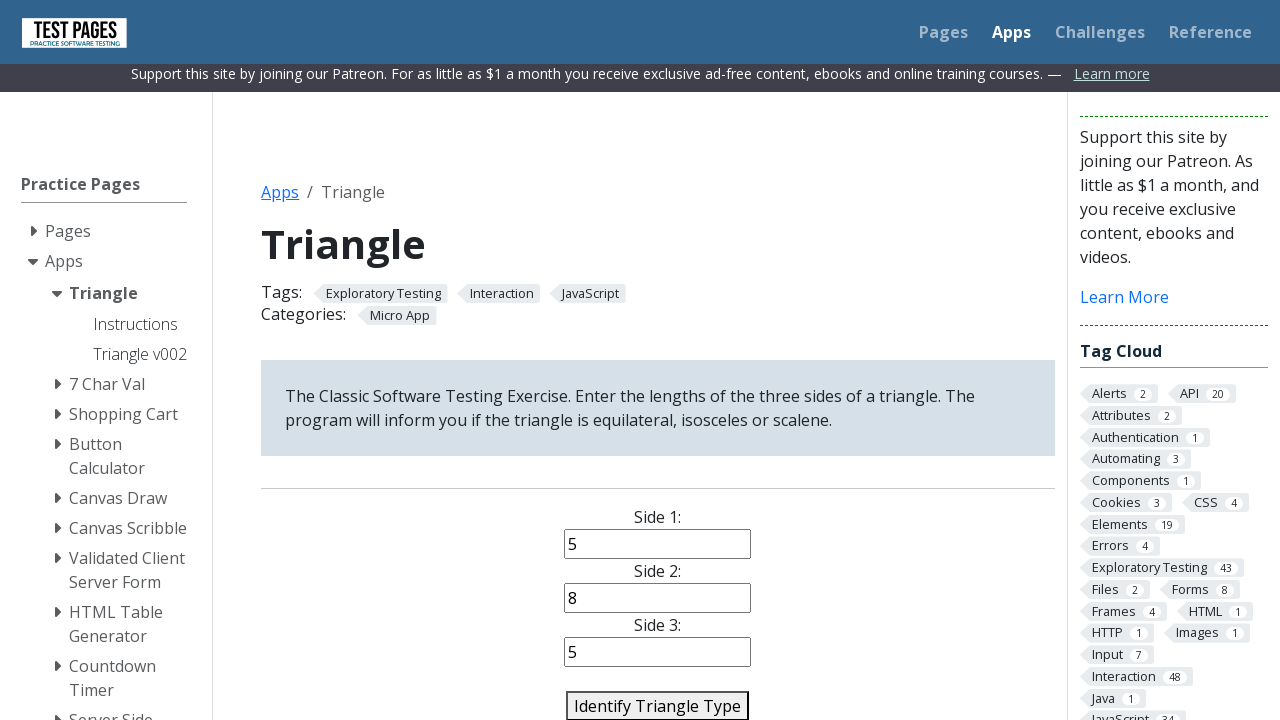

Waited for triangle identification result to appear
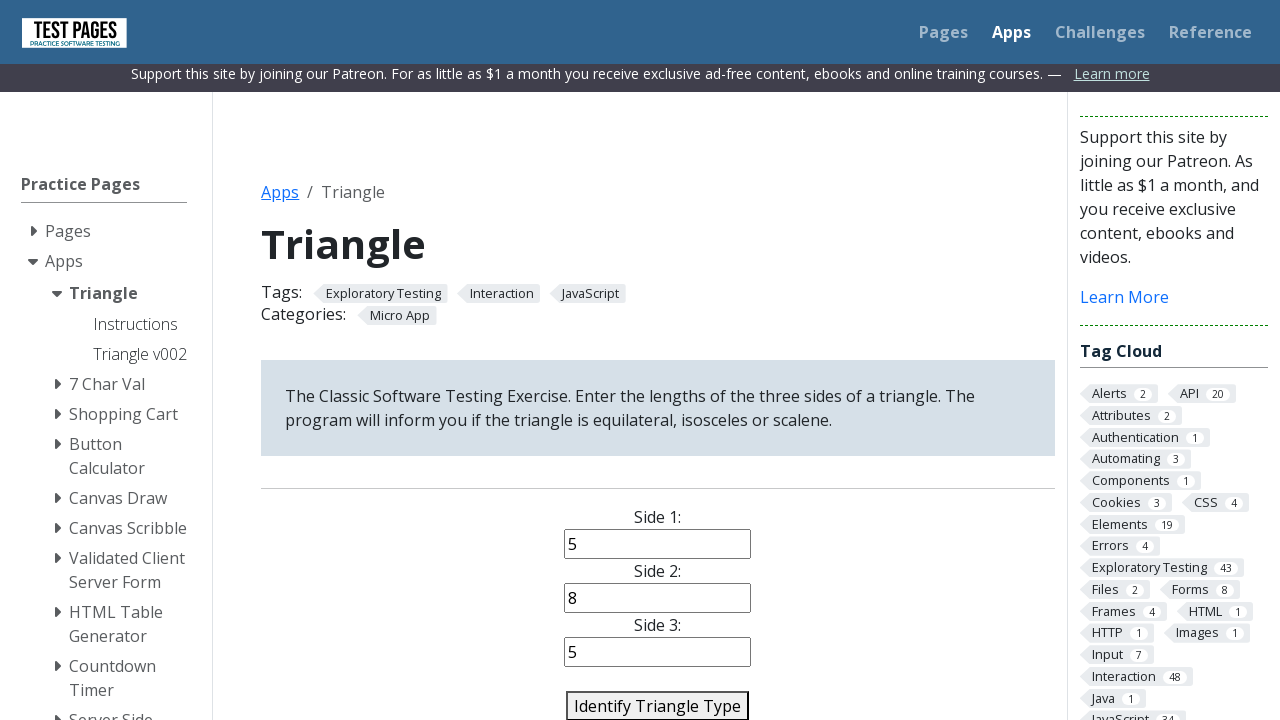

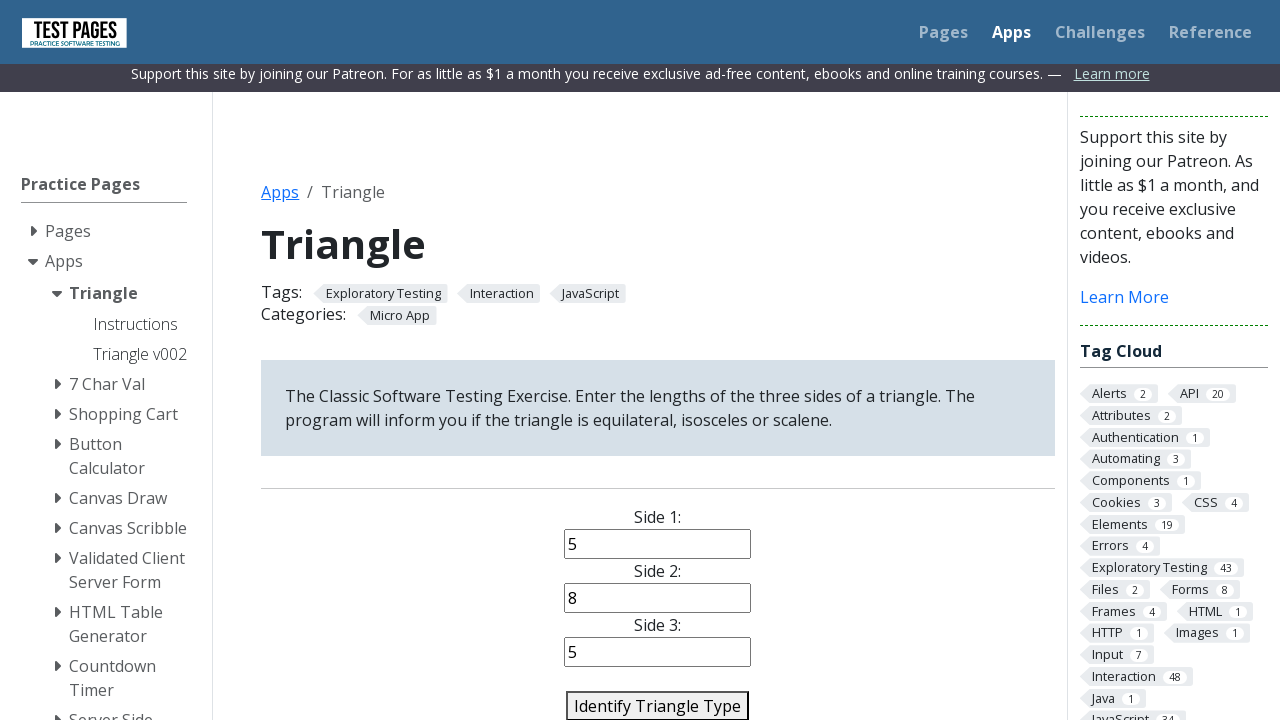